Navigates to Mars news page and waits for news content to load

Starting URL: https://data-class-mars.s3.amazonaws.com/Mars/index.html

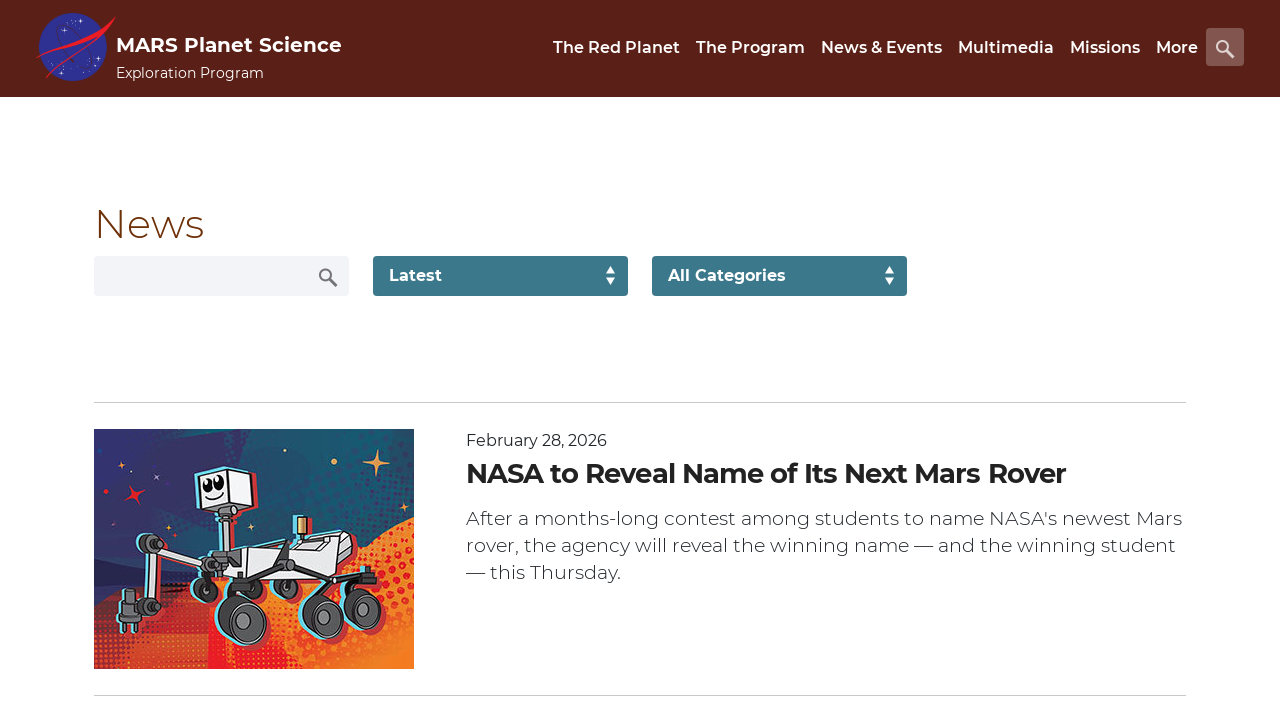

Navigated to Mars news page
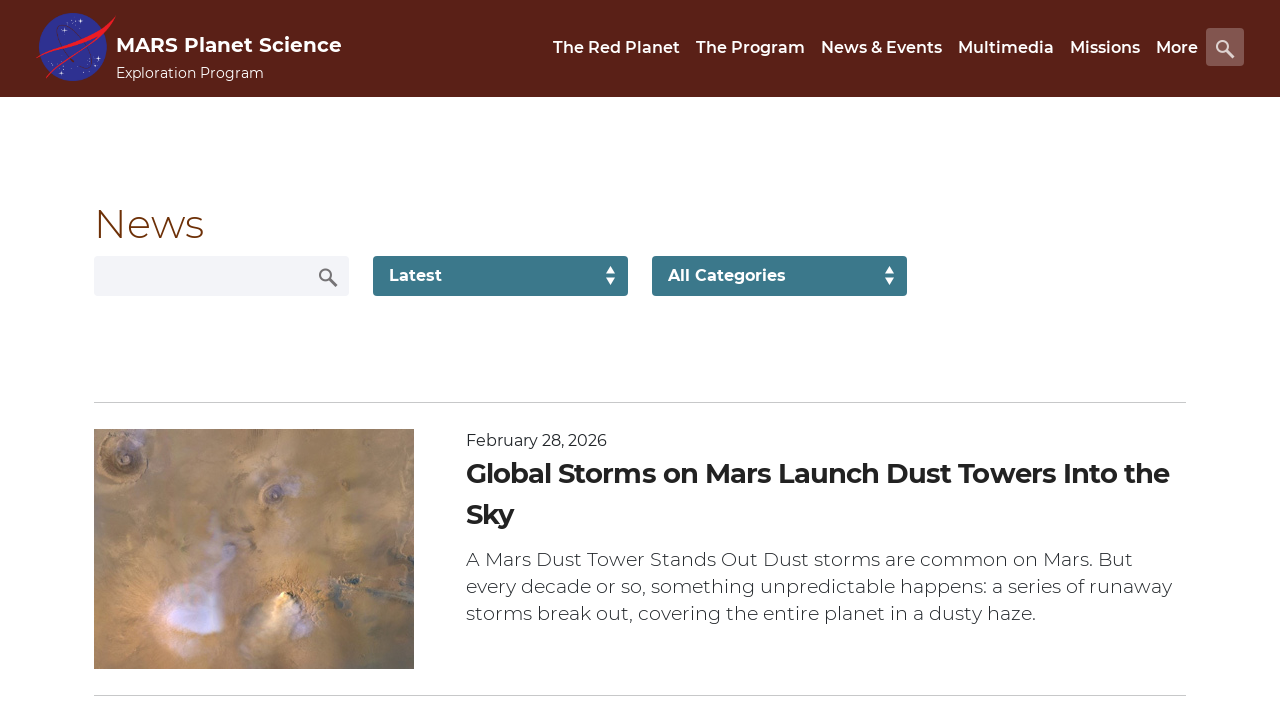

News content loaded and list_text elements are visible
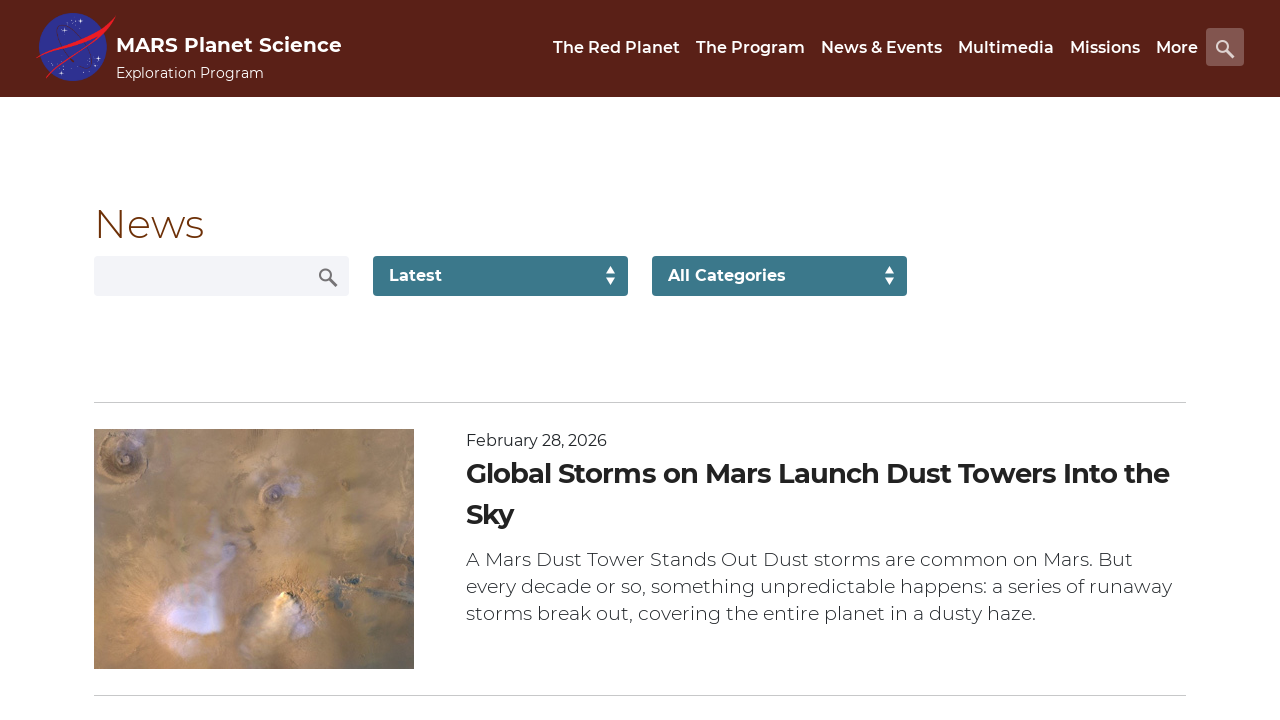

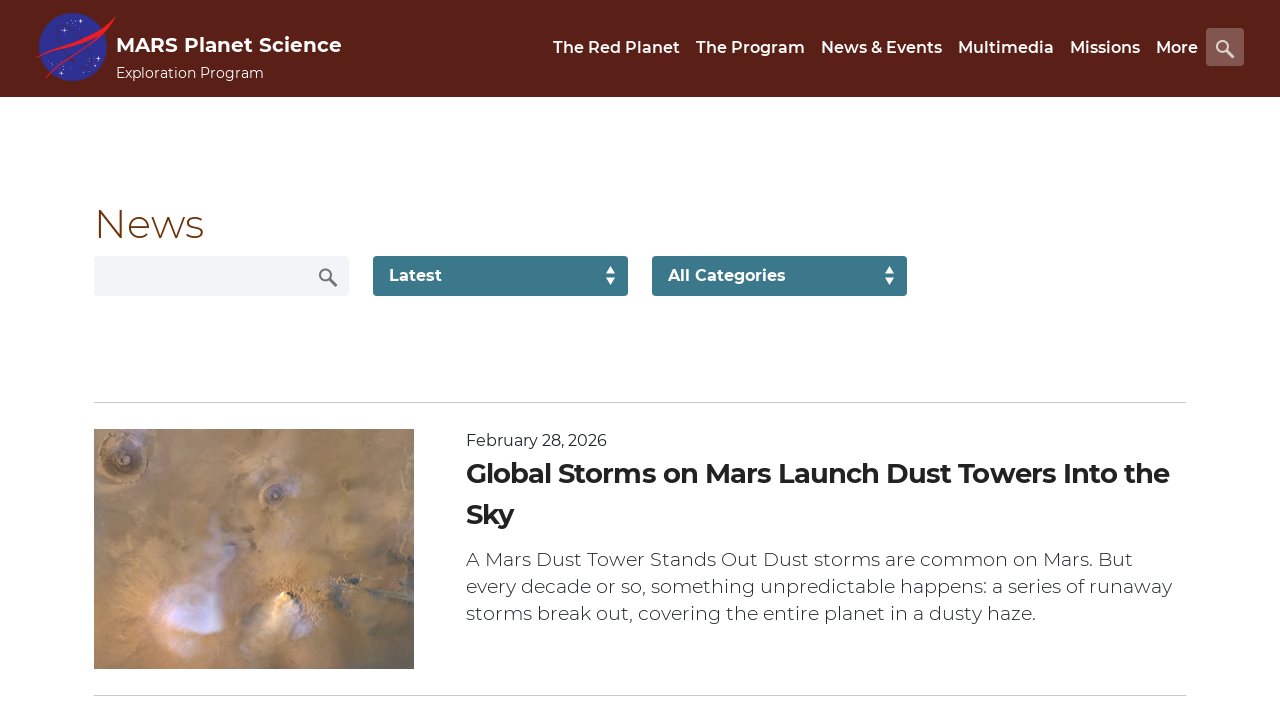